Tests basic browser navigation functionality by navigating to a page, then going back, forward, and refreshing the page.

Starting URL: https://contacts-app.tobbymarshall815.vercel.app/home

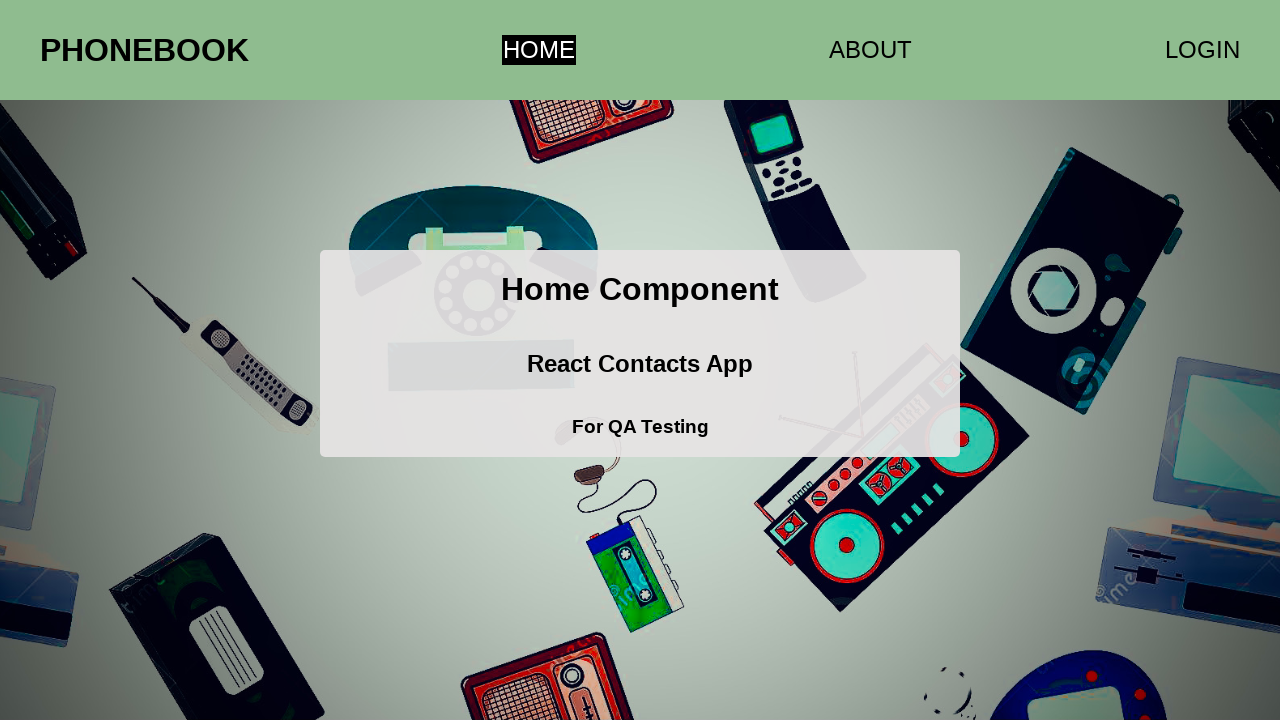

Navigated to contacts app home page
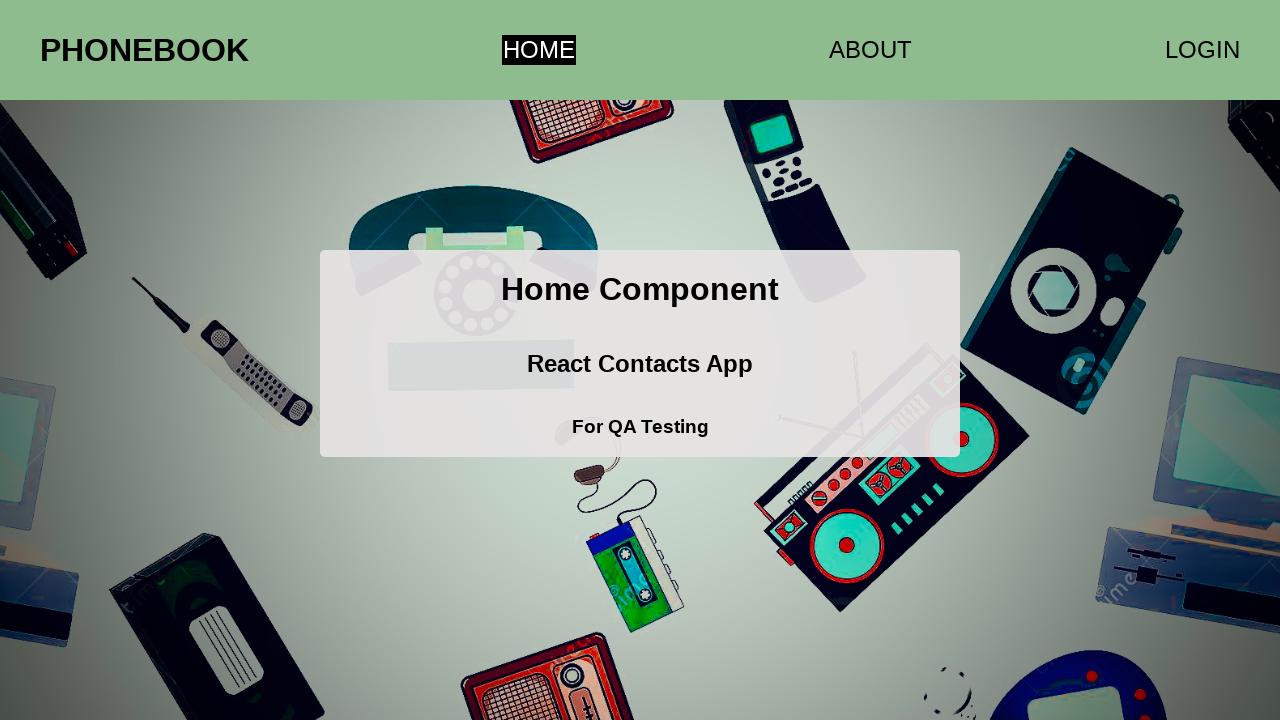

Navigated back in browser history
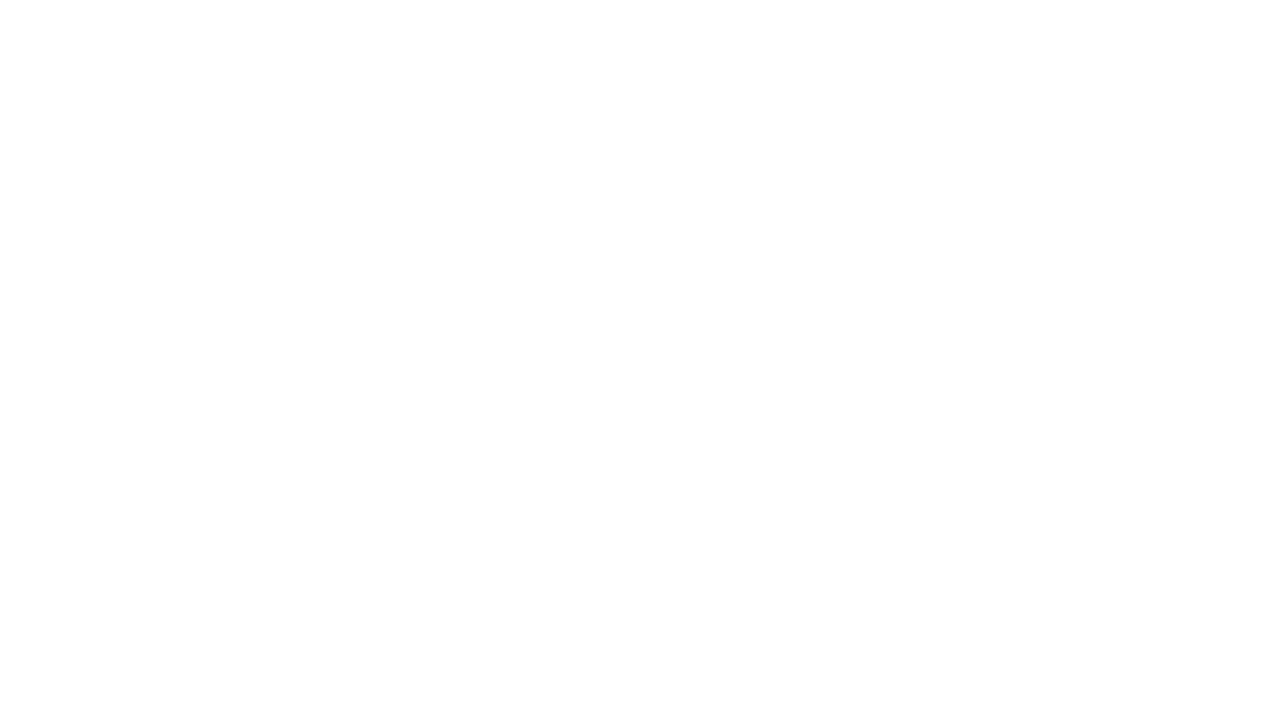

Navigated forward in browser history
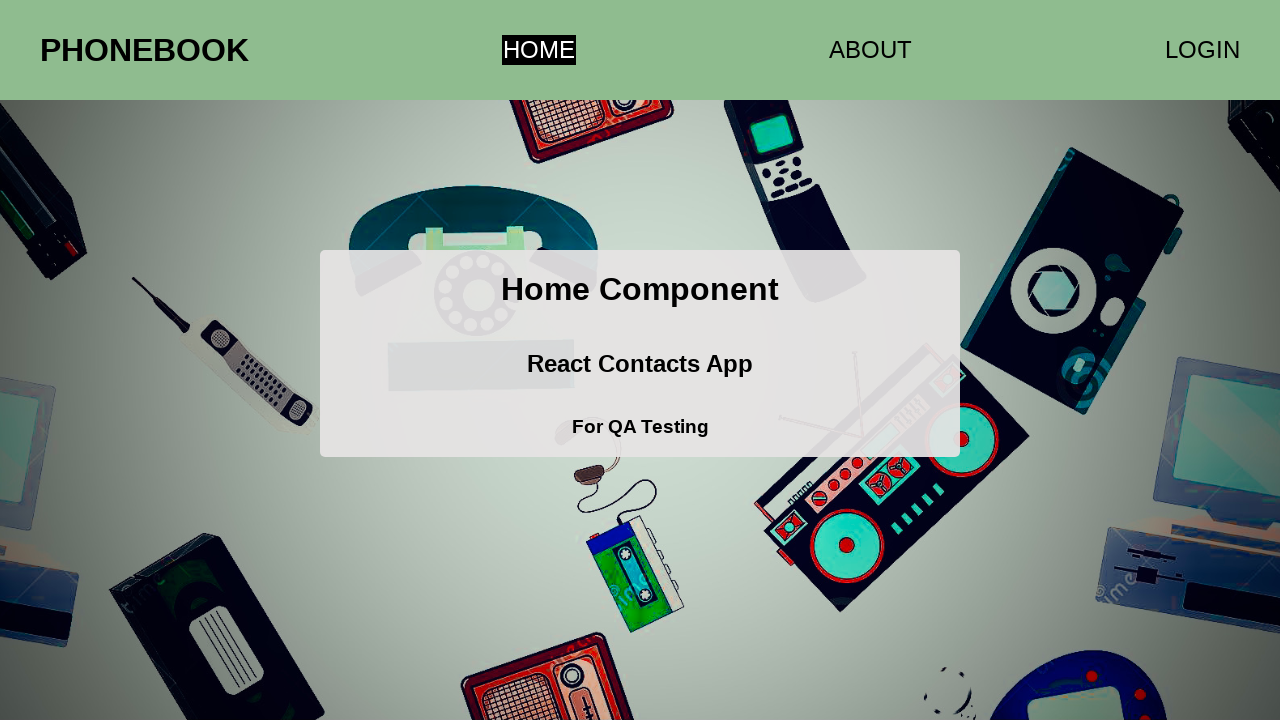

Refreshed the current page
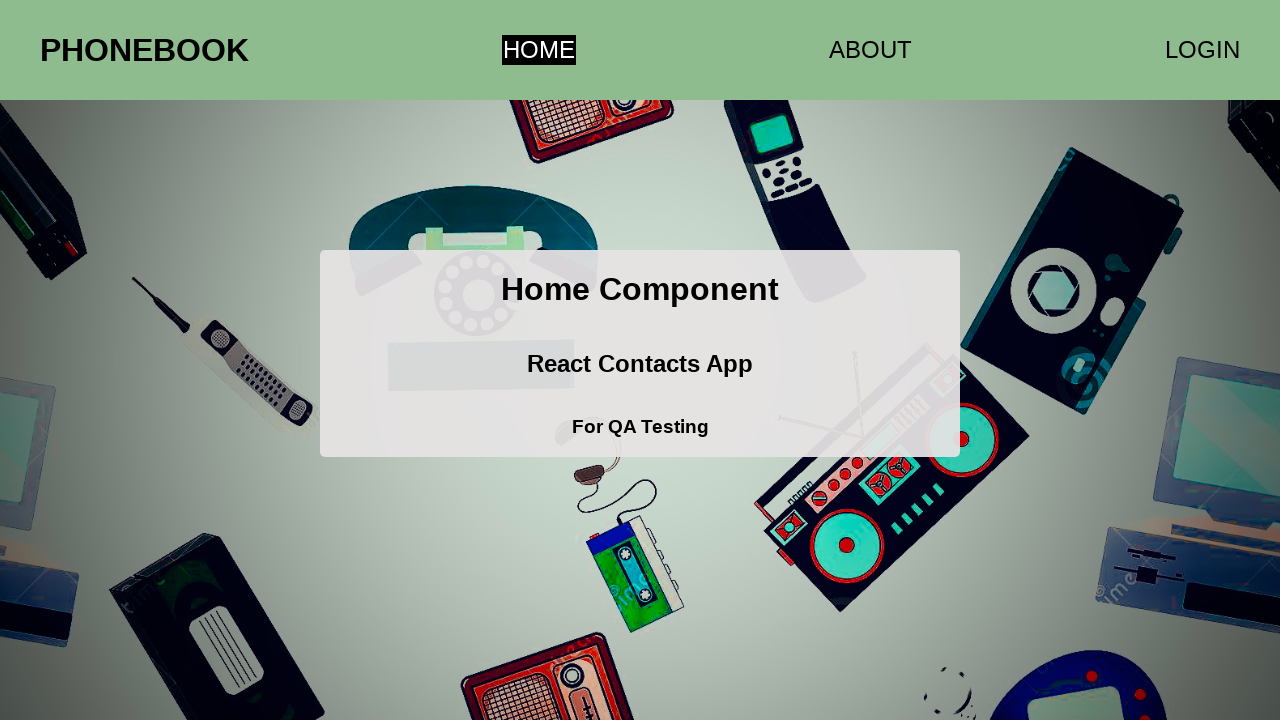

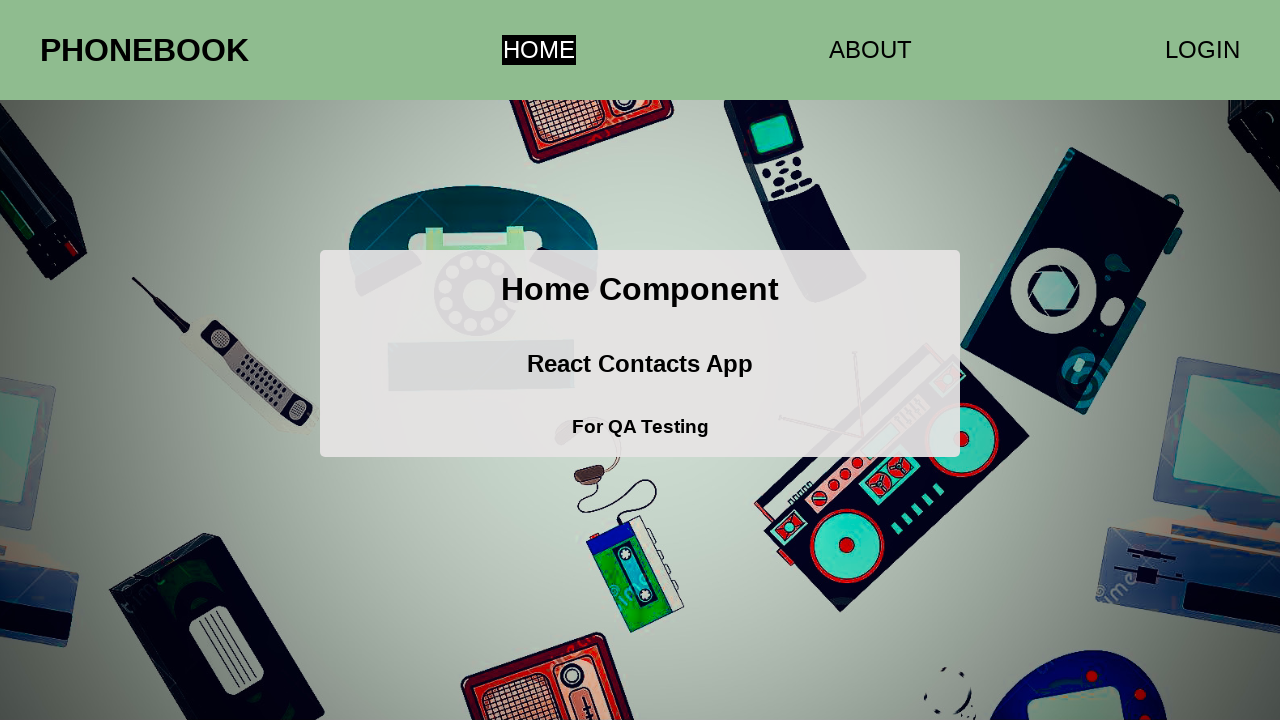